Tests keyboard key press functionality by sending keyboard keys (space and tab) to elements and verifying the resulting text displays correctly

Starting URL: http://the-internet.herokuapp.com/key_presses

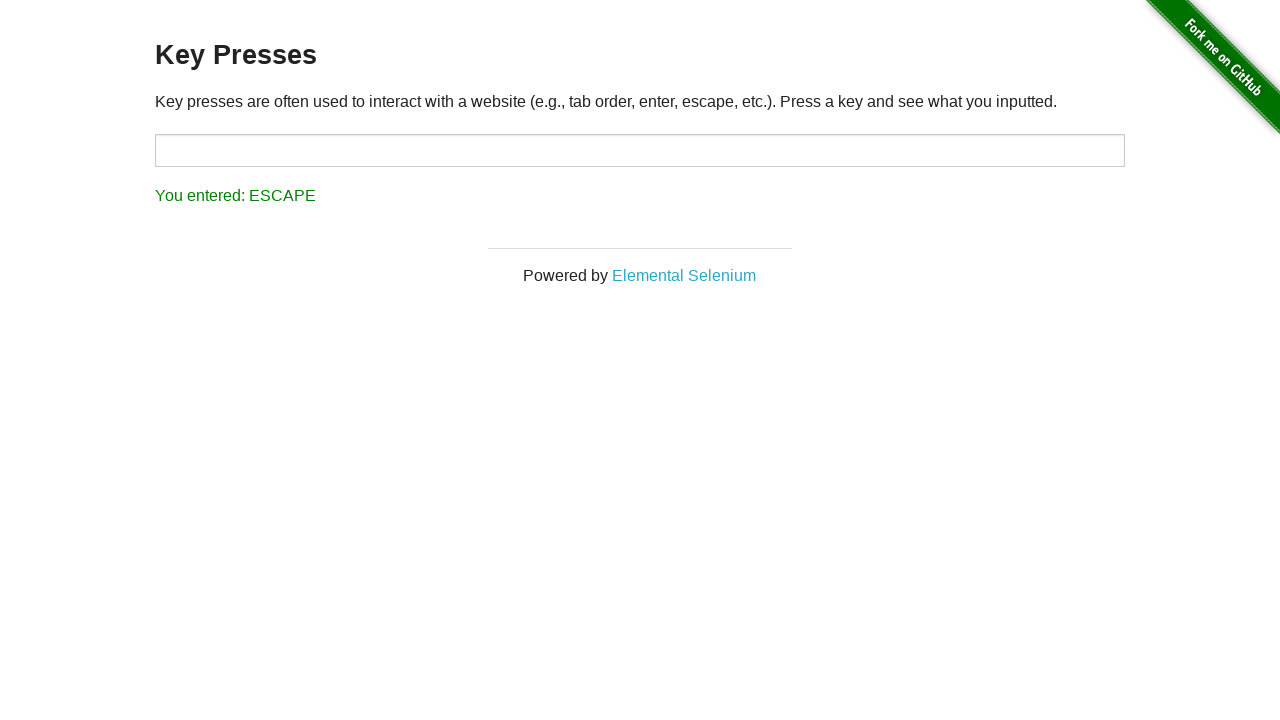

Pressed Space key on target element on #target
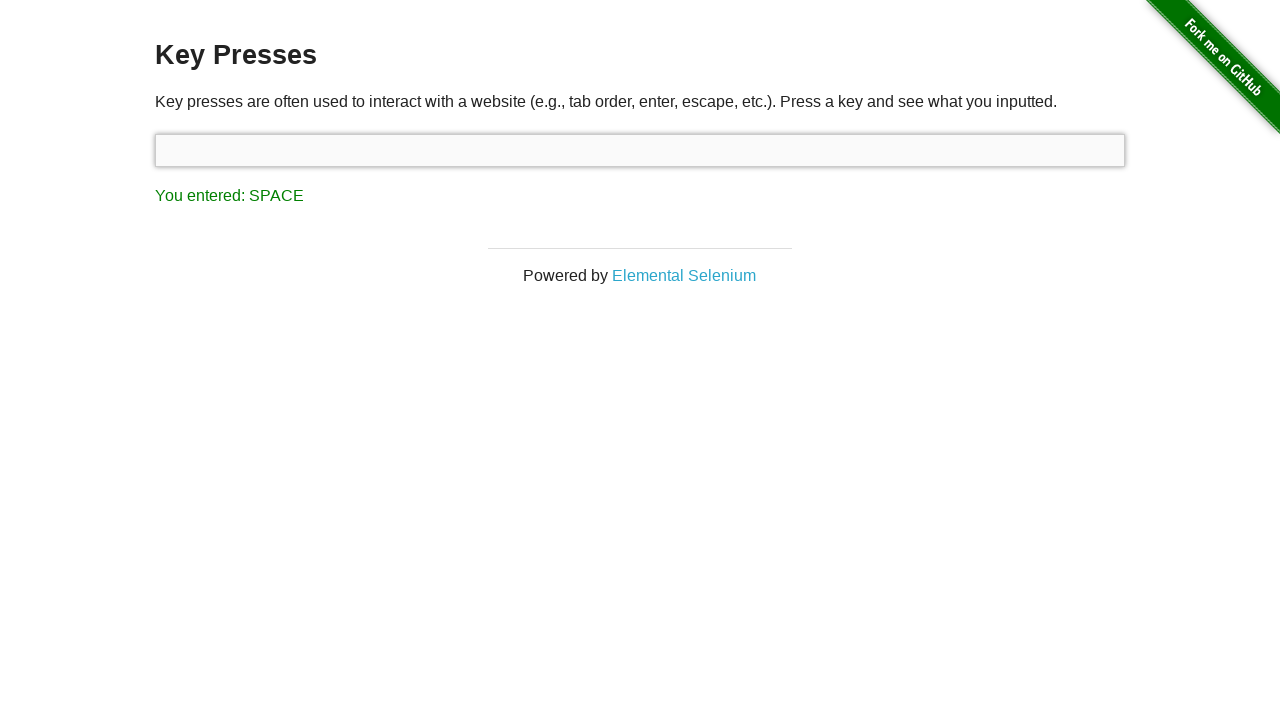

Result element loaded after space key press
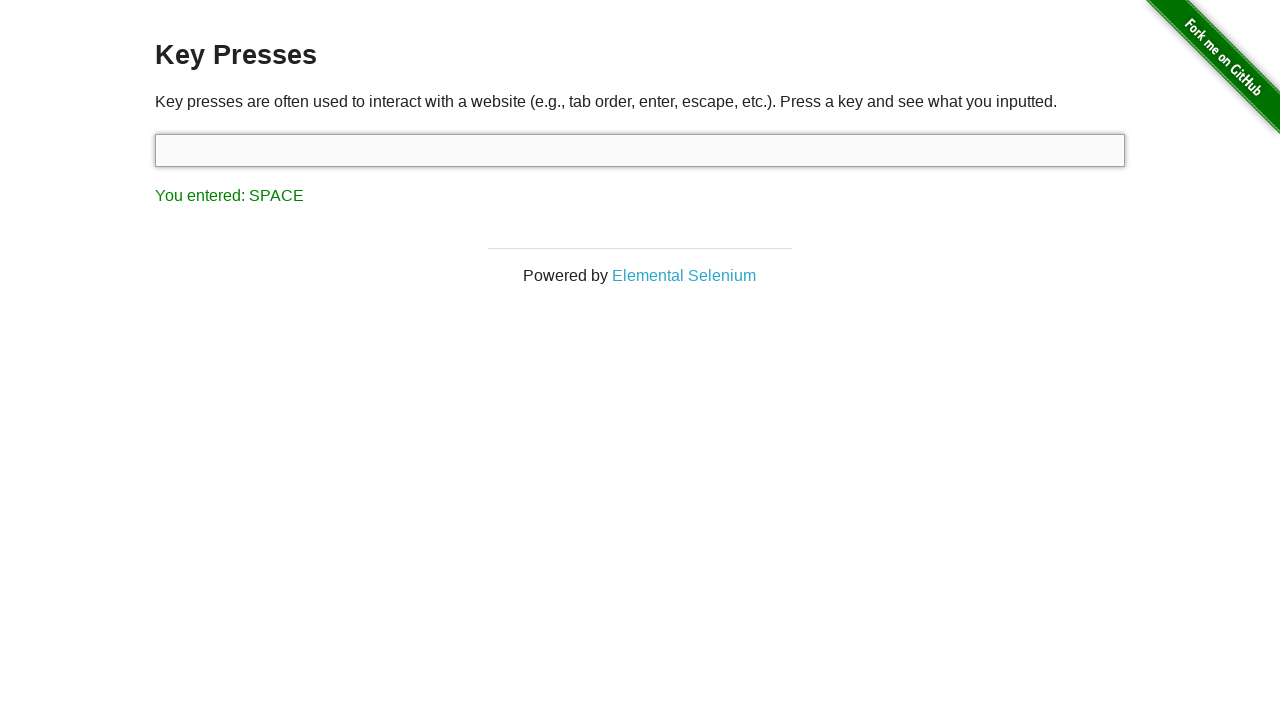

Retrieved result text content
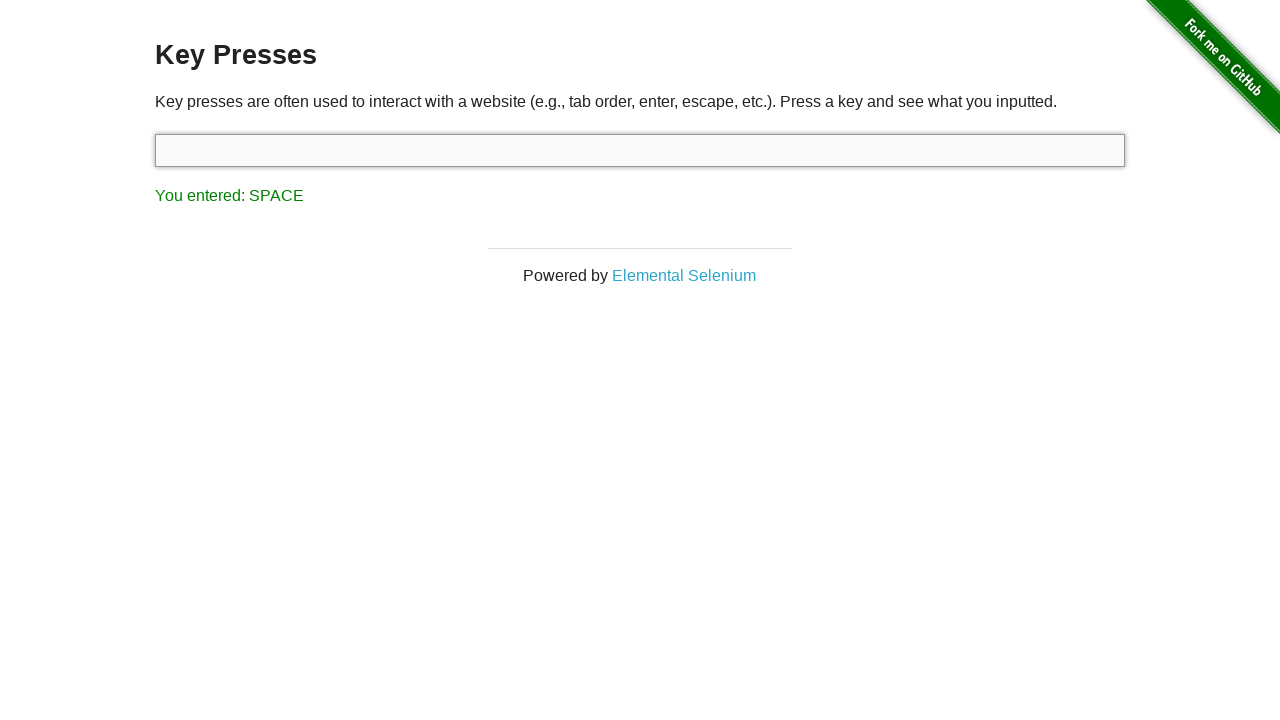

Verified result text shows 'You entered: SPACE'
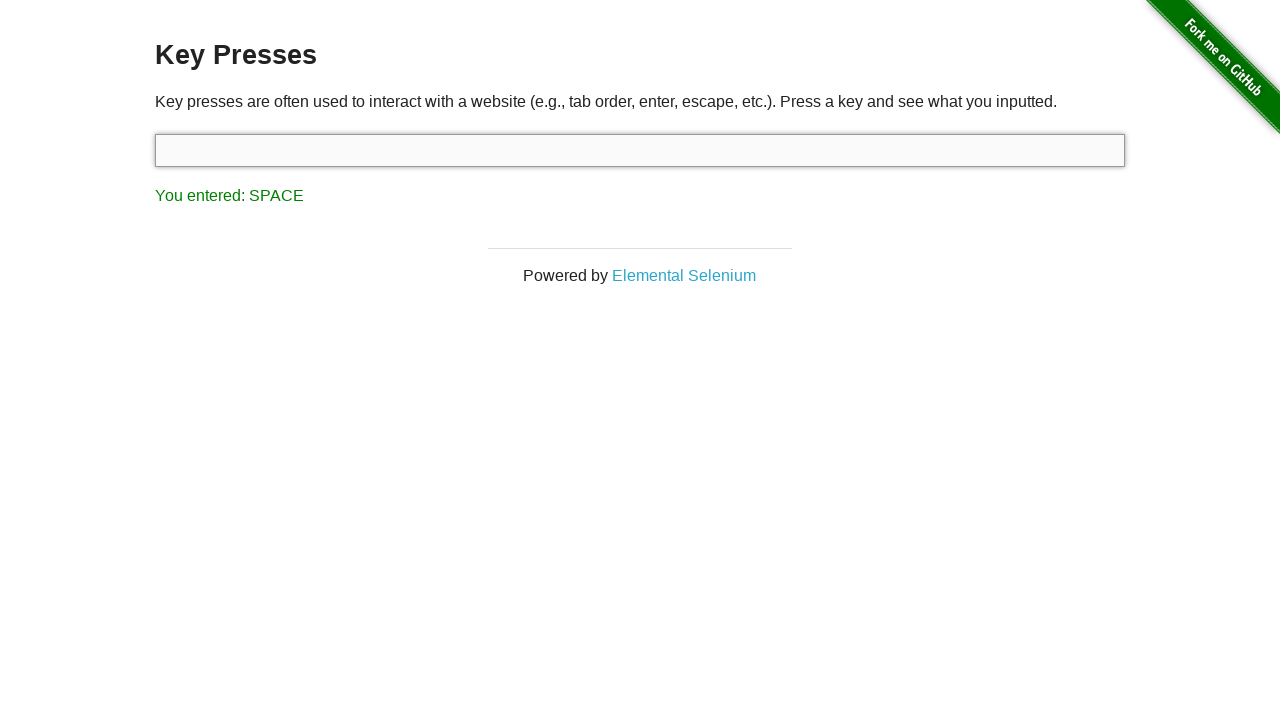

Pressed Tab key via keyboard
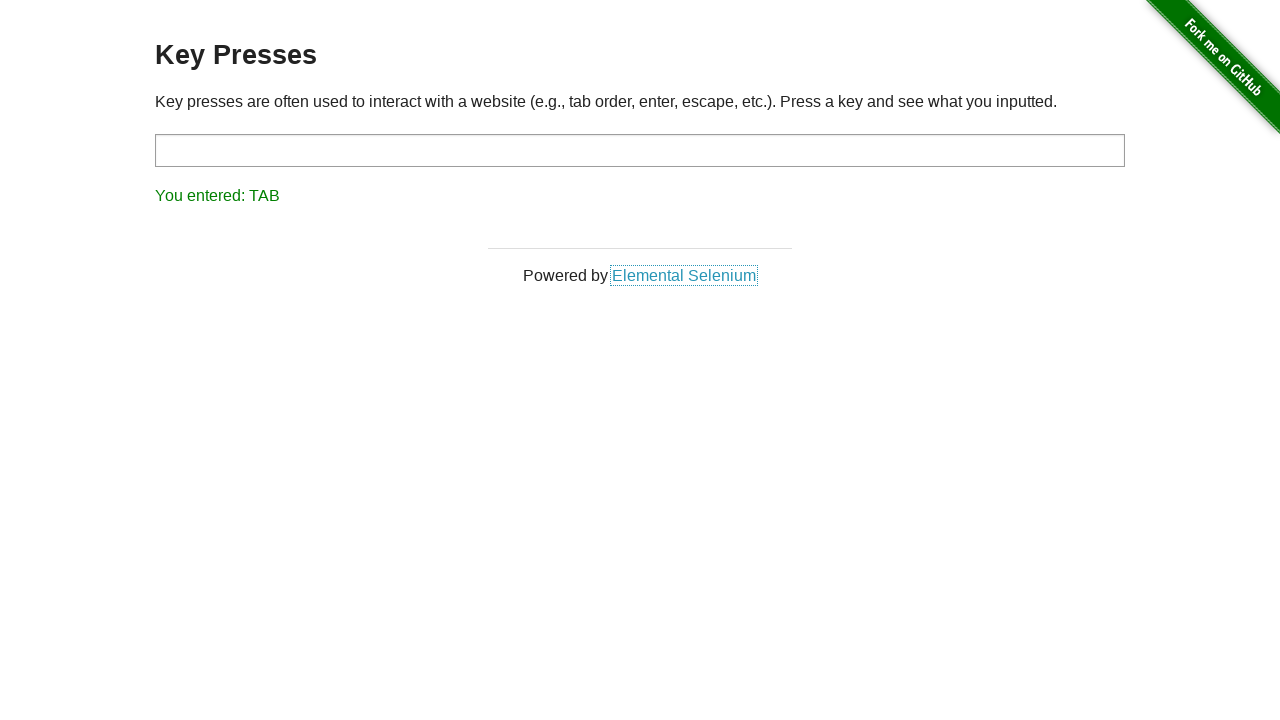

Retrieved result text content after tab key press
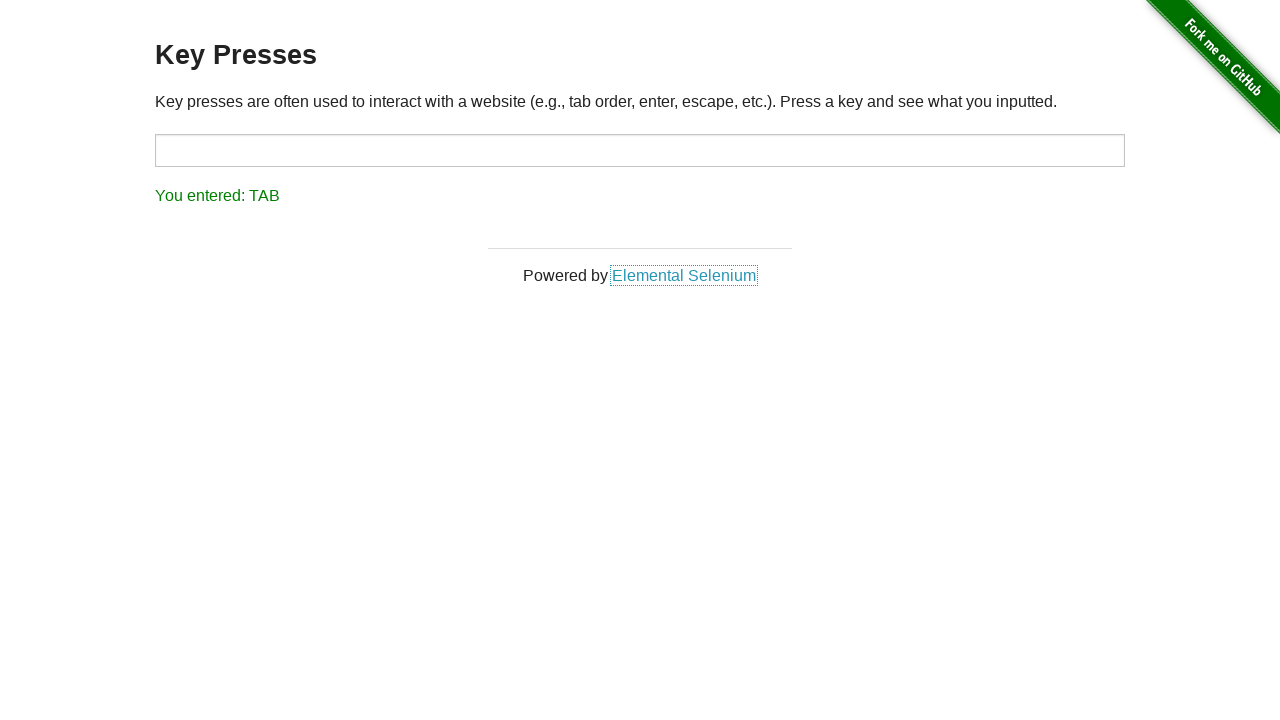

Verified result text shows 'You entered: TAB'
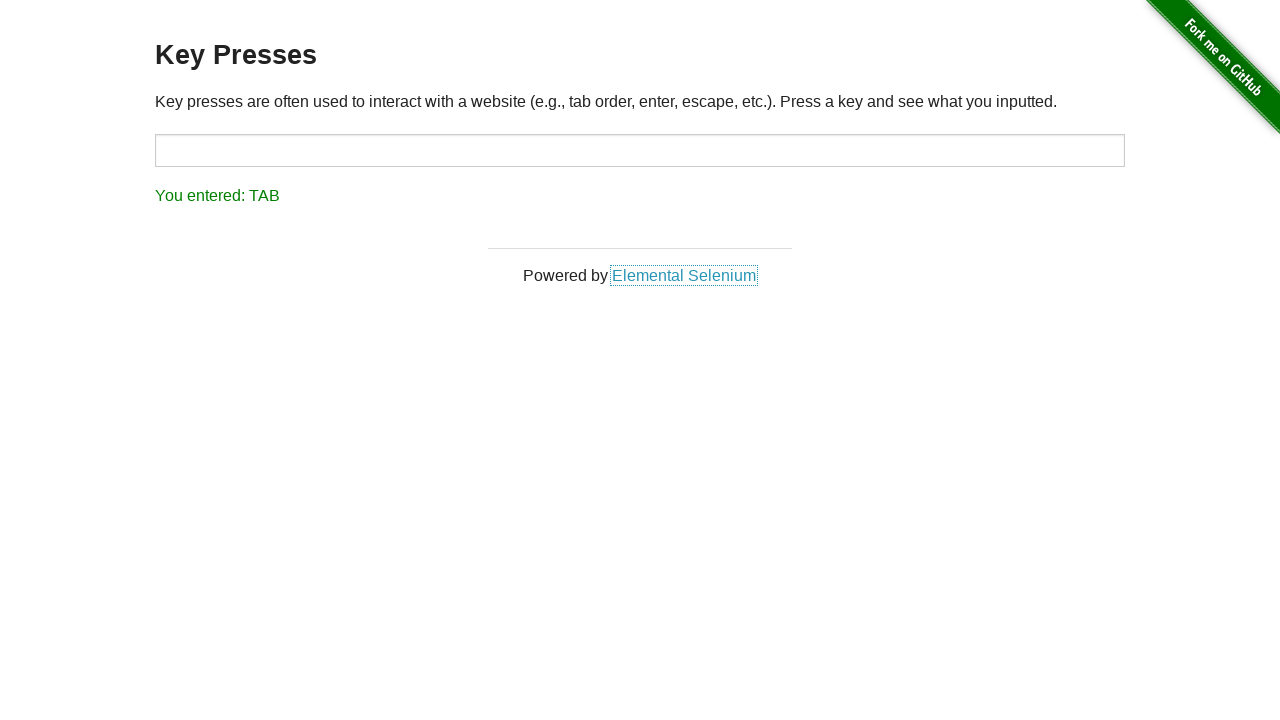

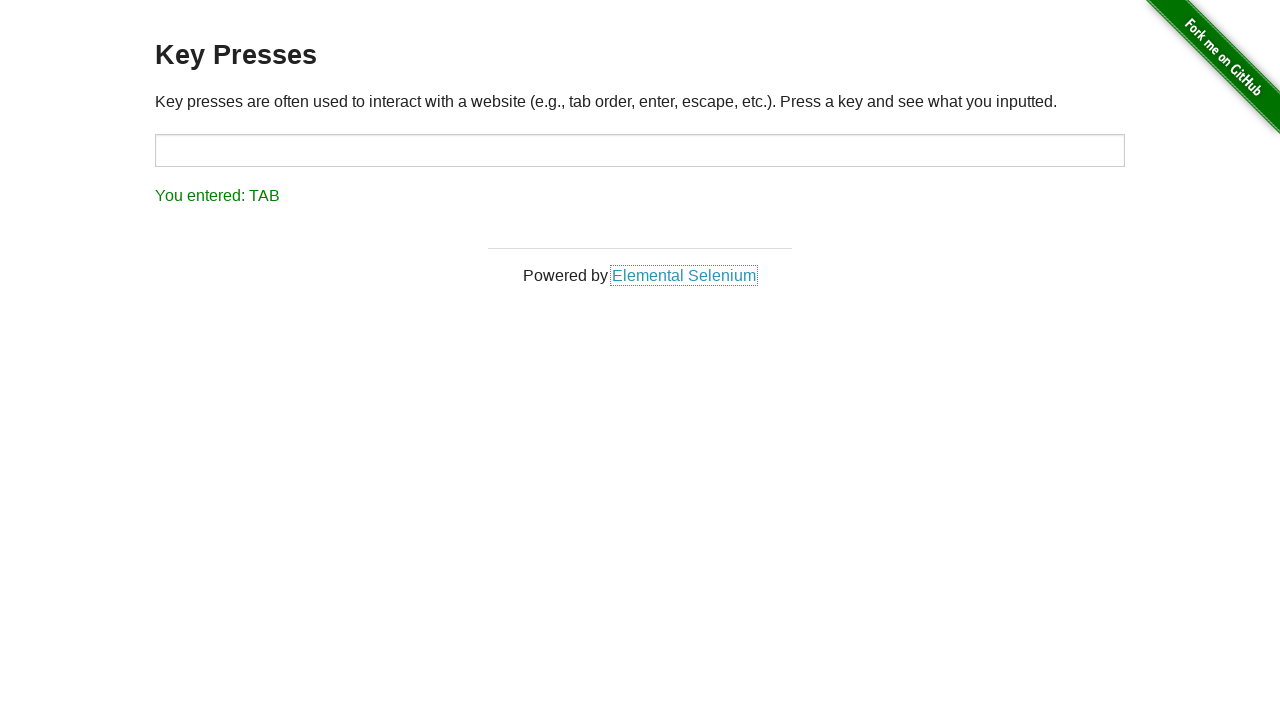